Tests the e-commerce flow of adding a Samsung Galaxy S6 phone to the cart and then navigating back to the home page by clicking on the store logo.

Starting URL: https://www.demoblaze.com/index.html

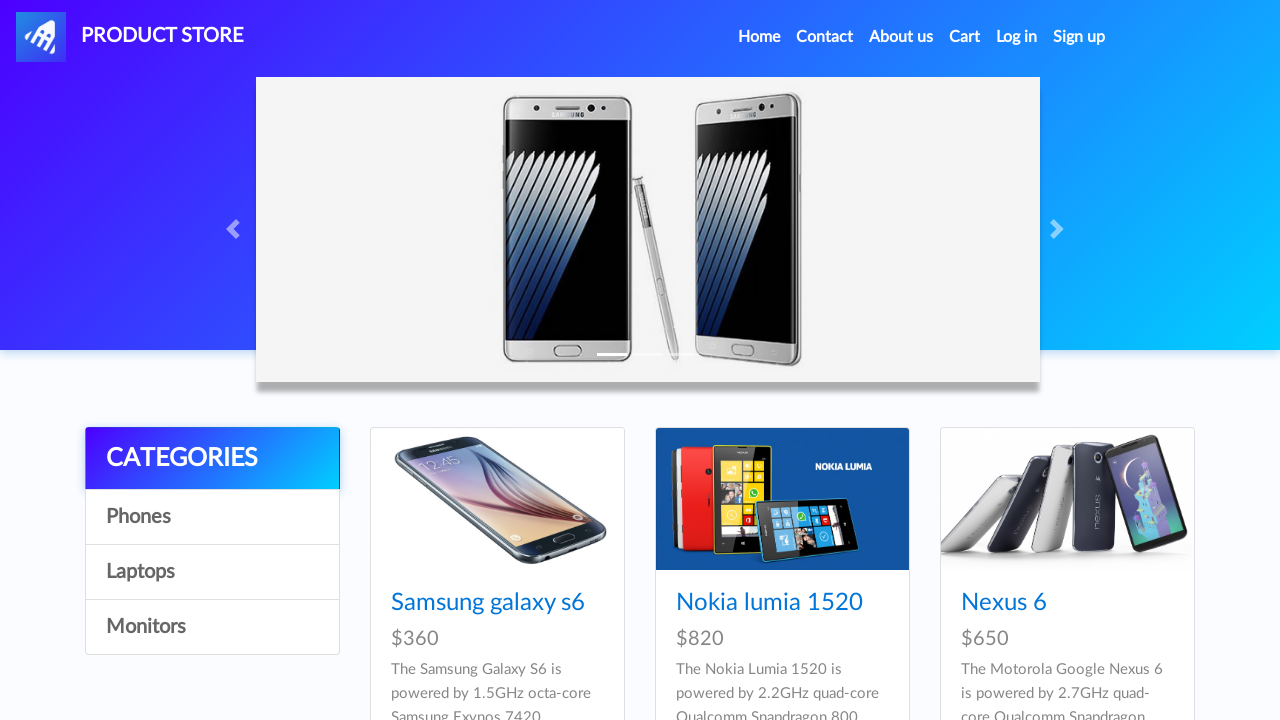

Clicked on Samsung Galaxy S6 product link at (488, 603) on text=Samsung galaxy s6
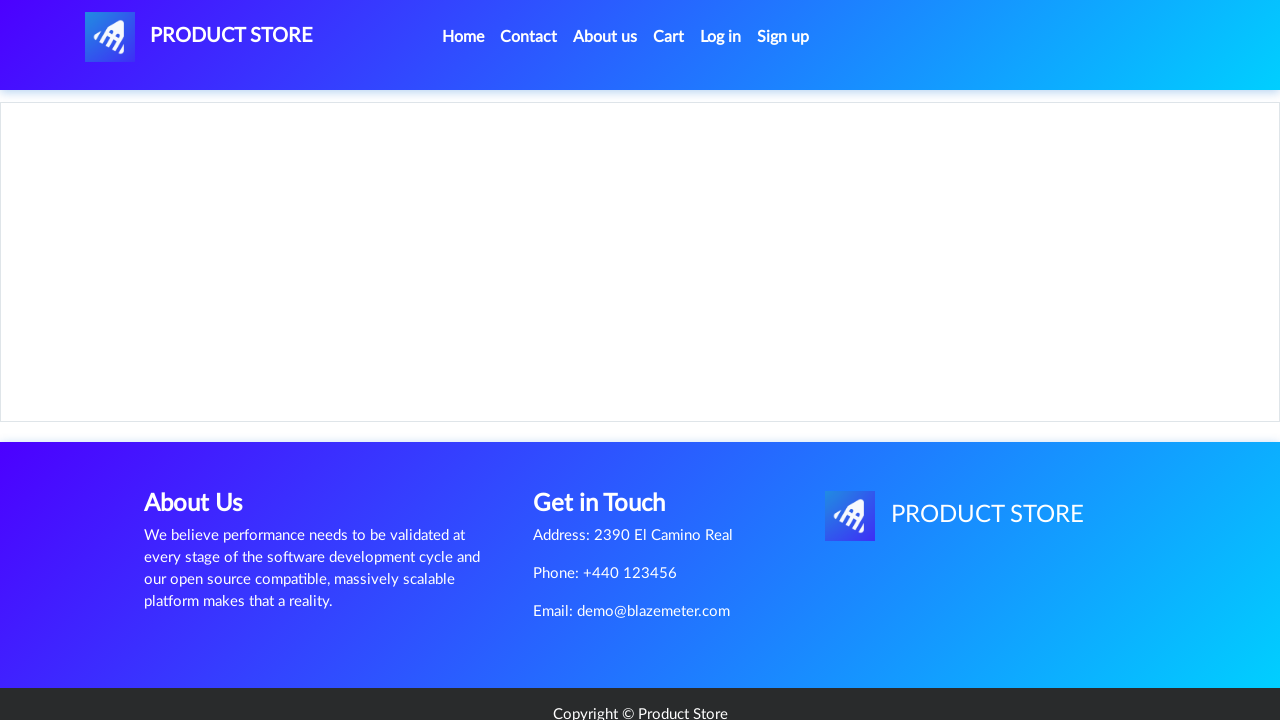

Product page loaded with 'Add to cart' button visible
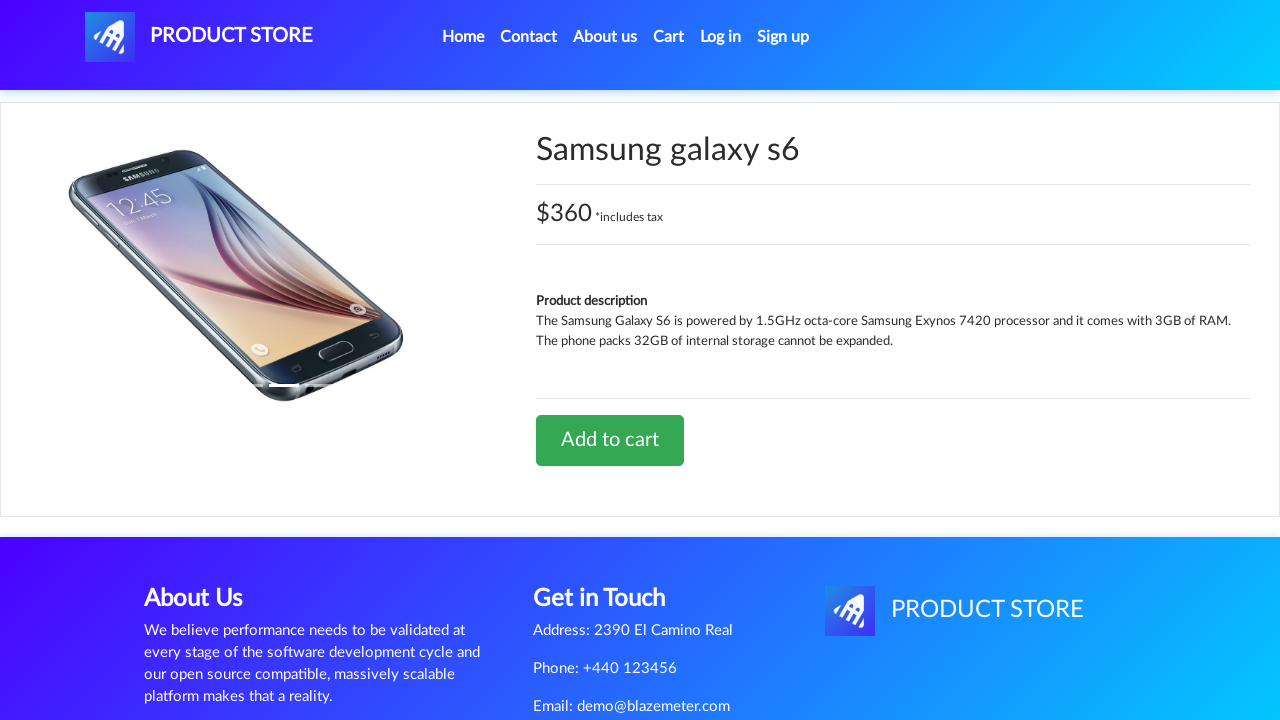

Clicked 'Add to cart' button for Samsung Galaxy S6 at (610, 440) on text=Add to cart
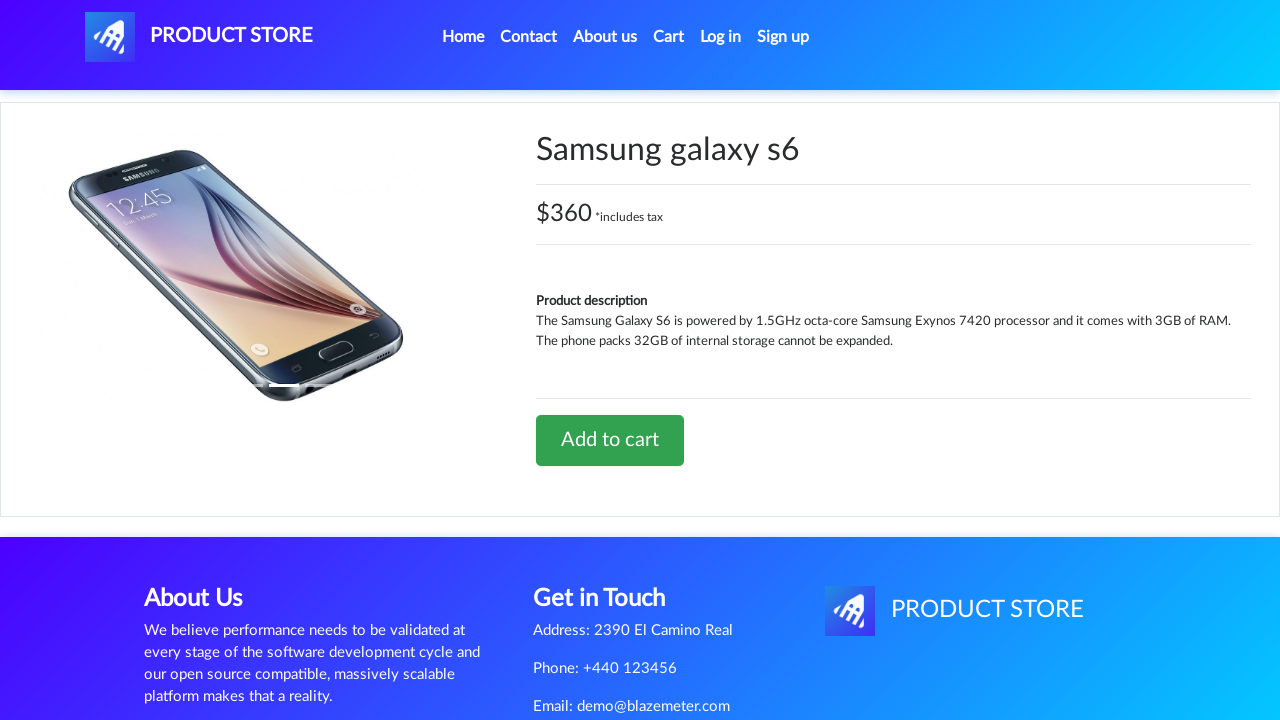

Set up dialog handler to accept confirmation
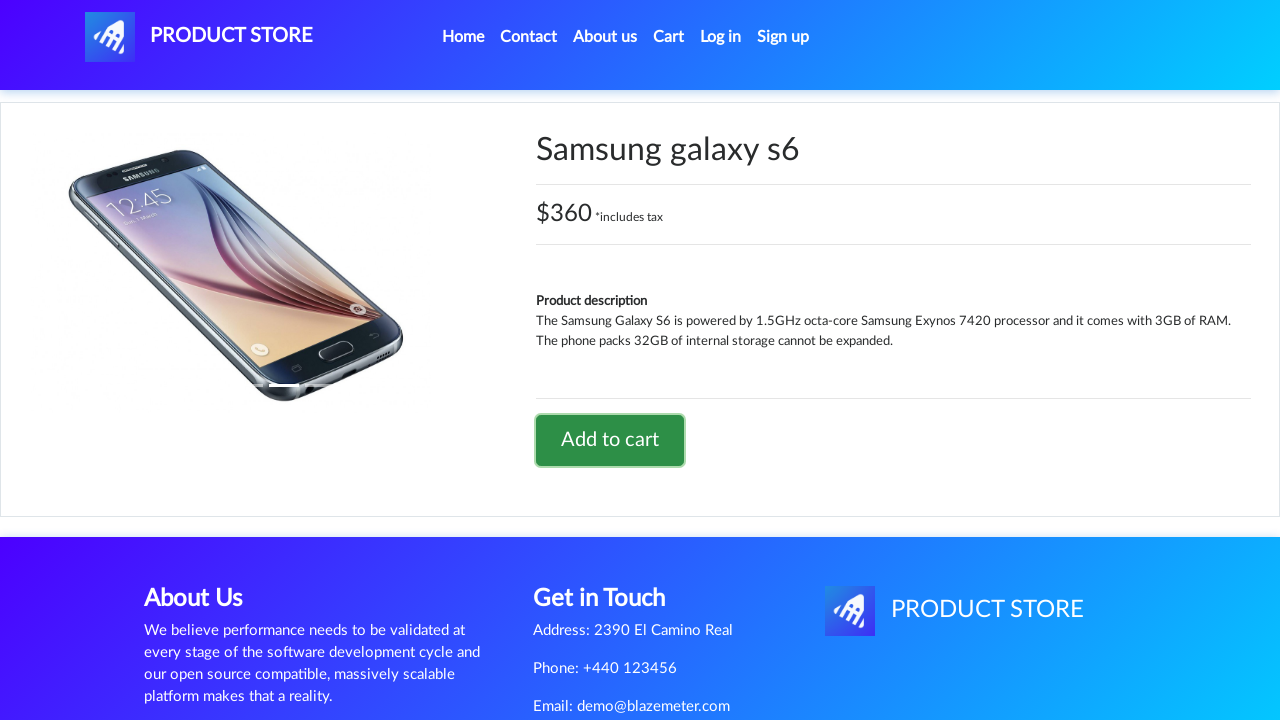

Waited for alert dialog to appear and be accepted
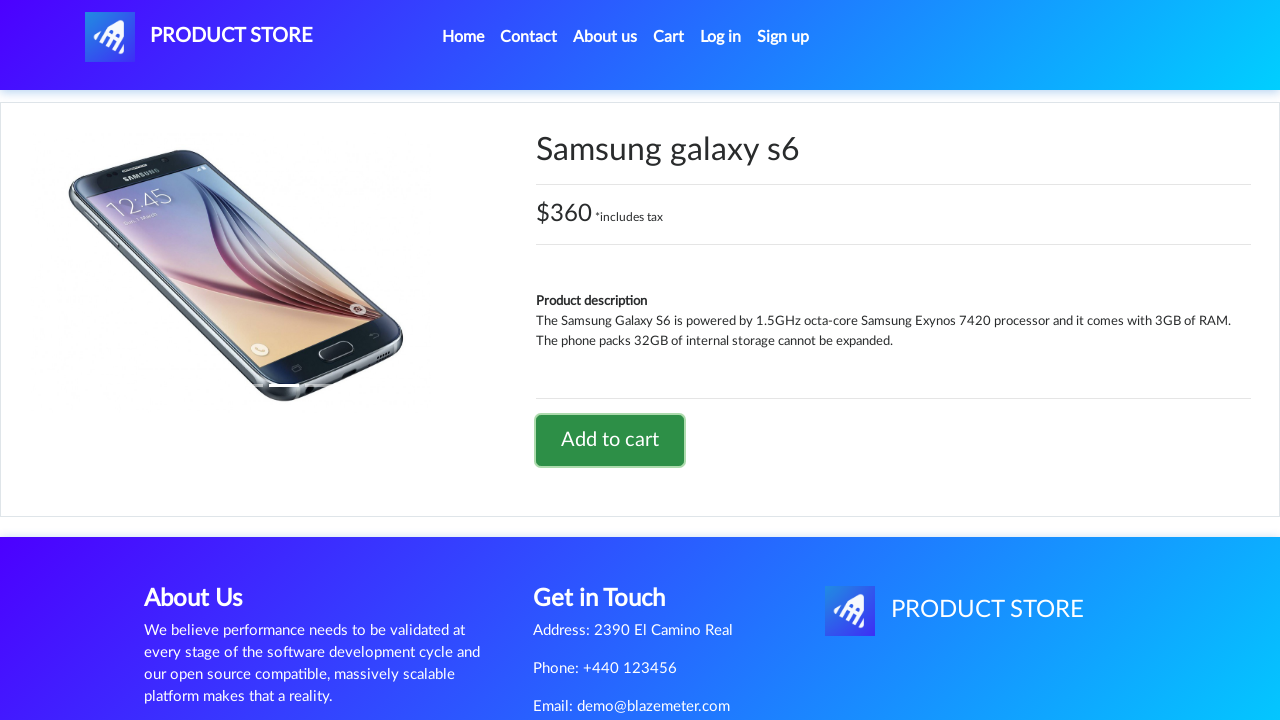

Clicked PRODUCT STORE logo to navigate back to home page at (199, 37) on #nava
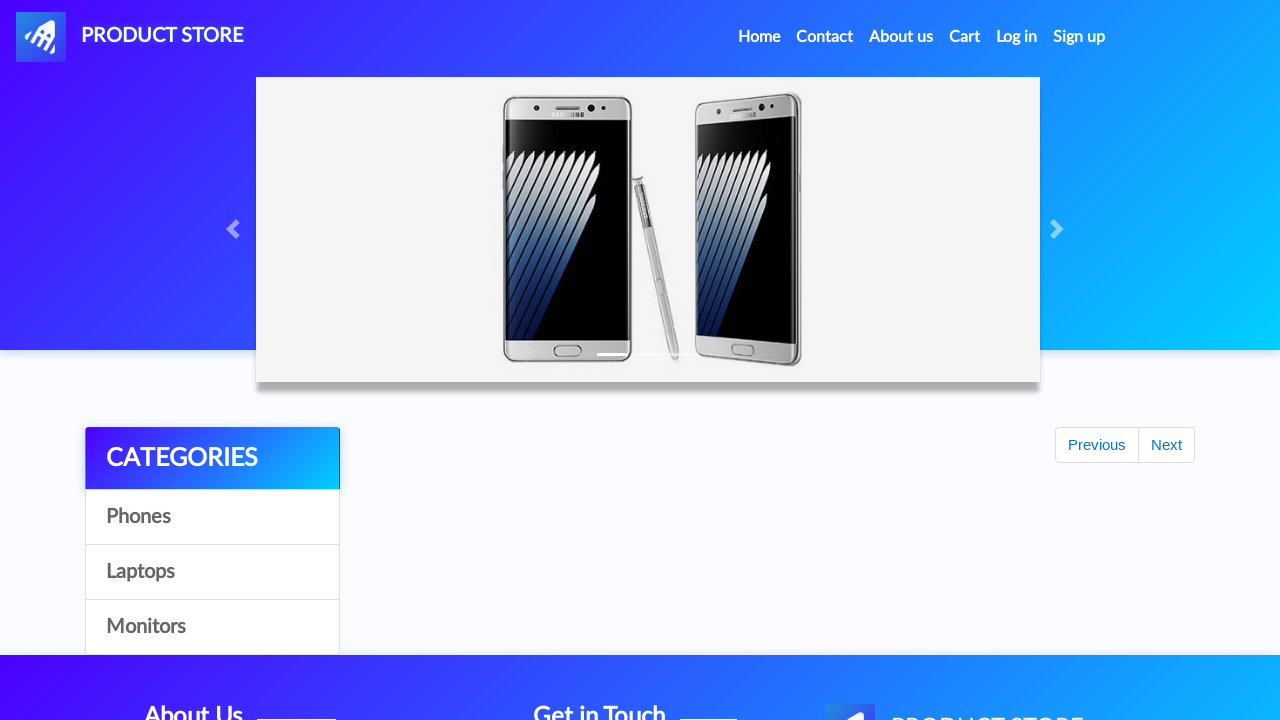

Returned to home page with product catalog visible
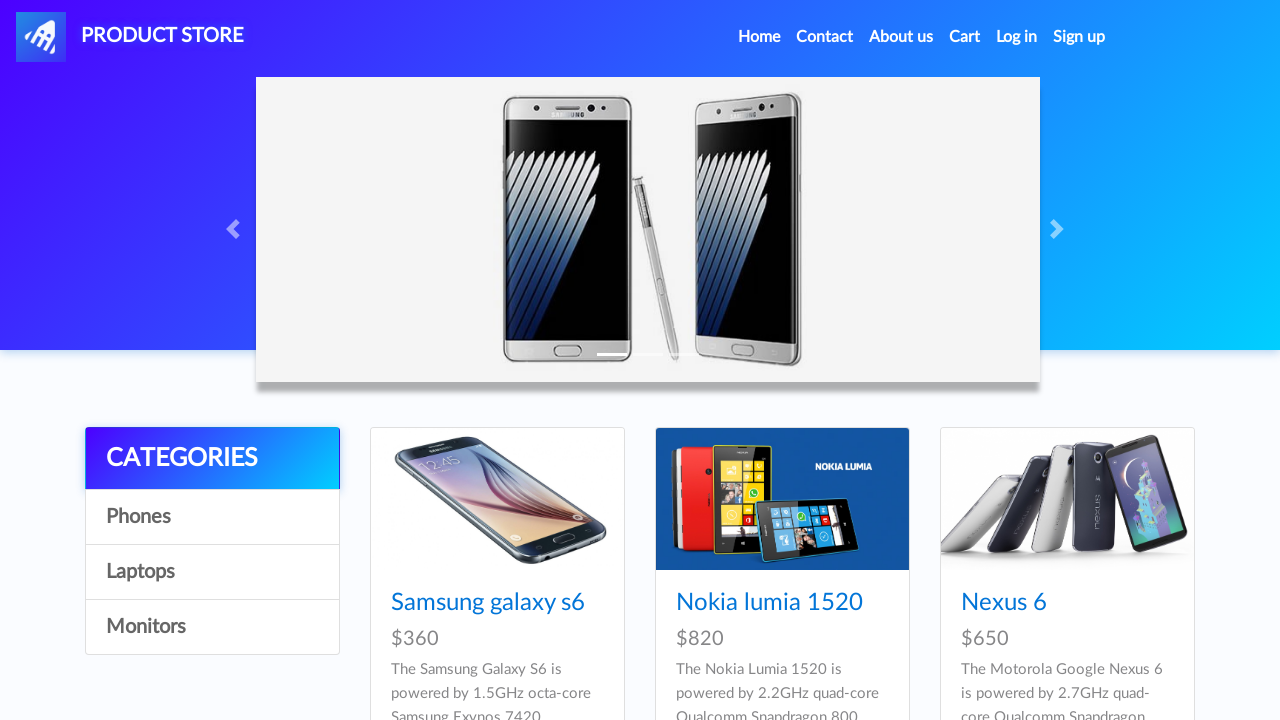

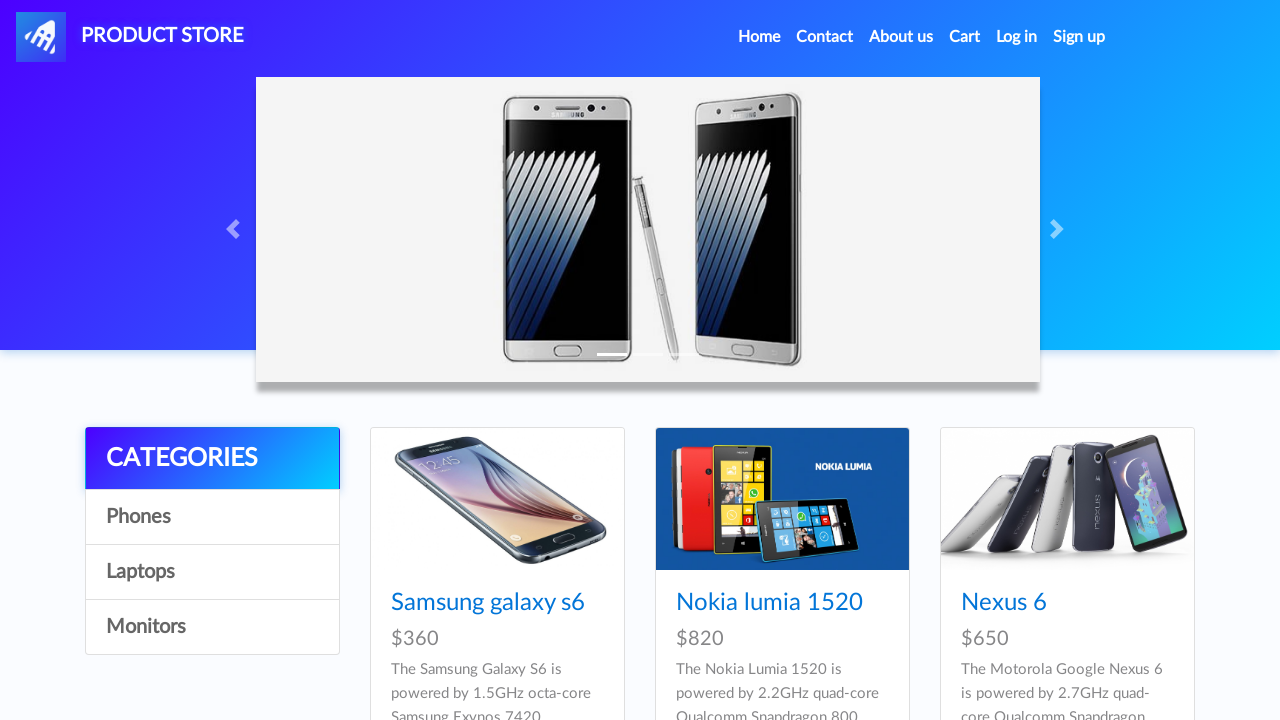